Tests scrolling functionality and validates that the sum of values in a table column matches the displayed total amount

Starting URL: https://rahulshettyacademy.com/AutomationPractice/

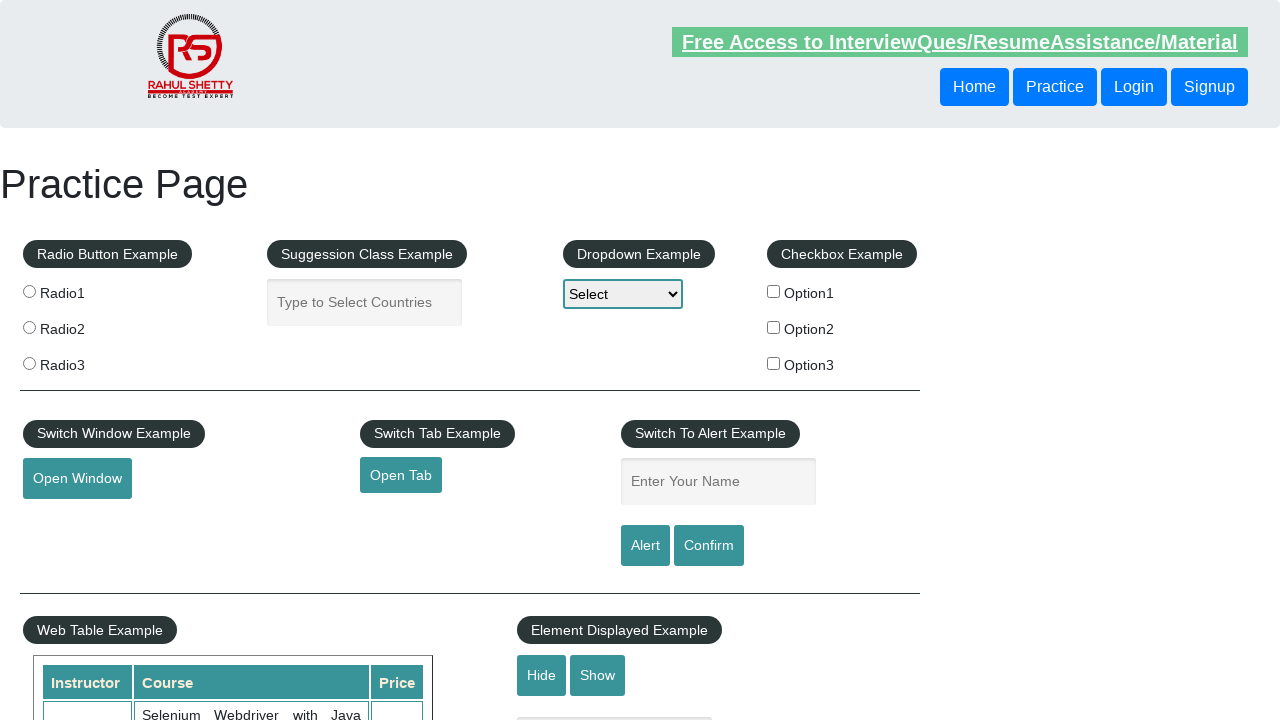

Scrolled down the page by 600 pixels
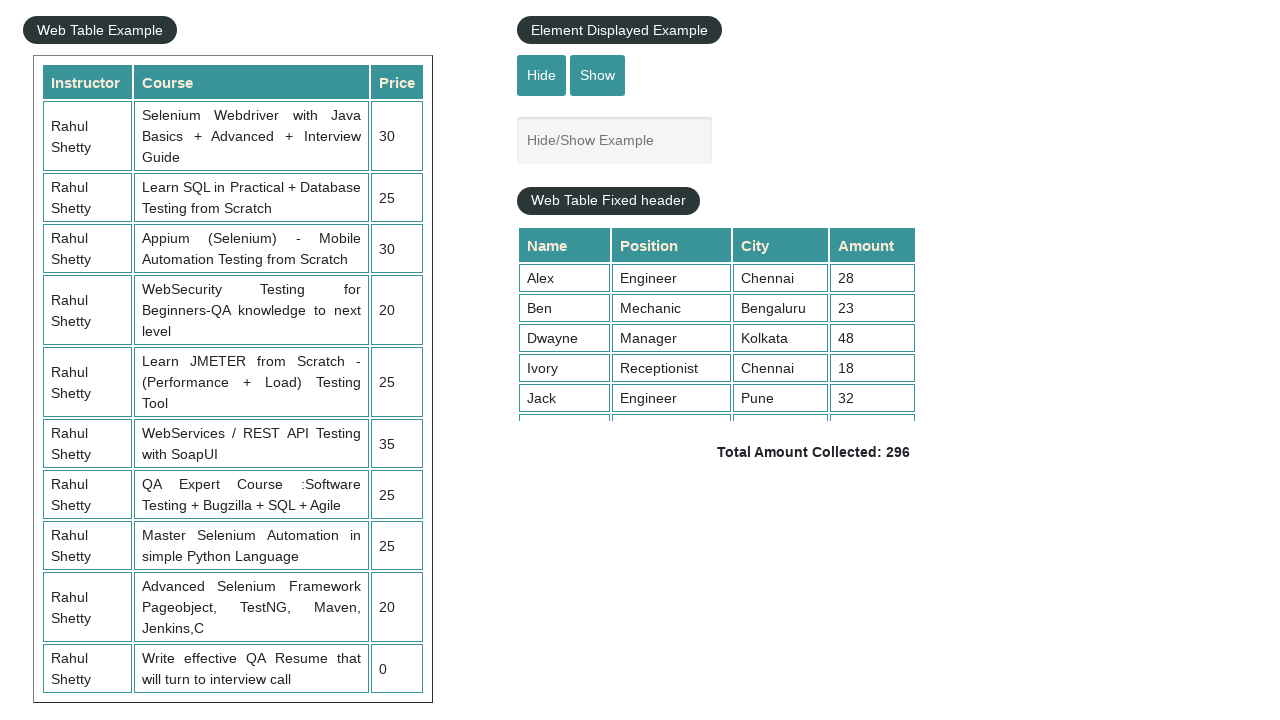

Scrolled within the table to position 5000
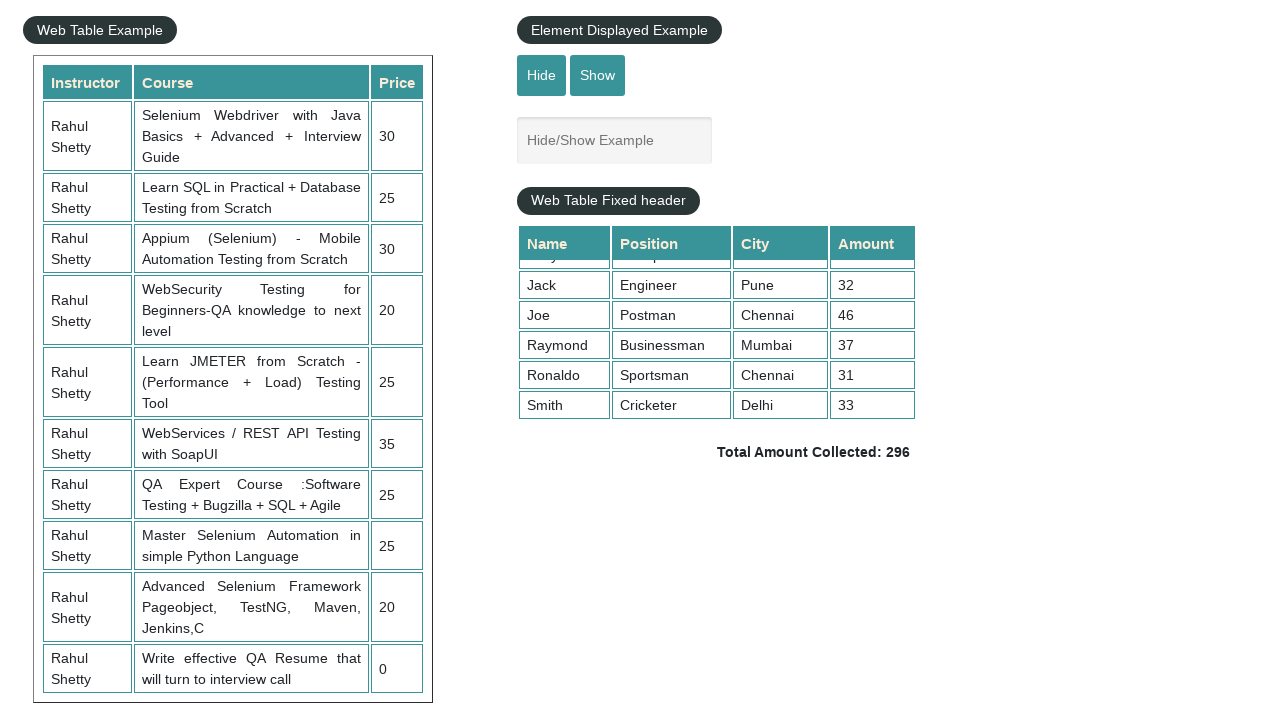

Retrieved all amount values from the 4th column of the table
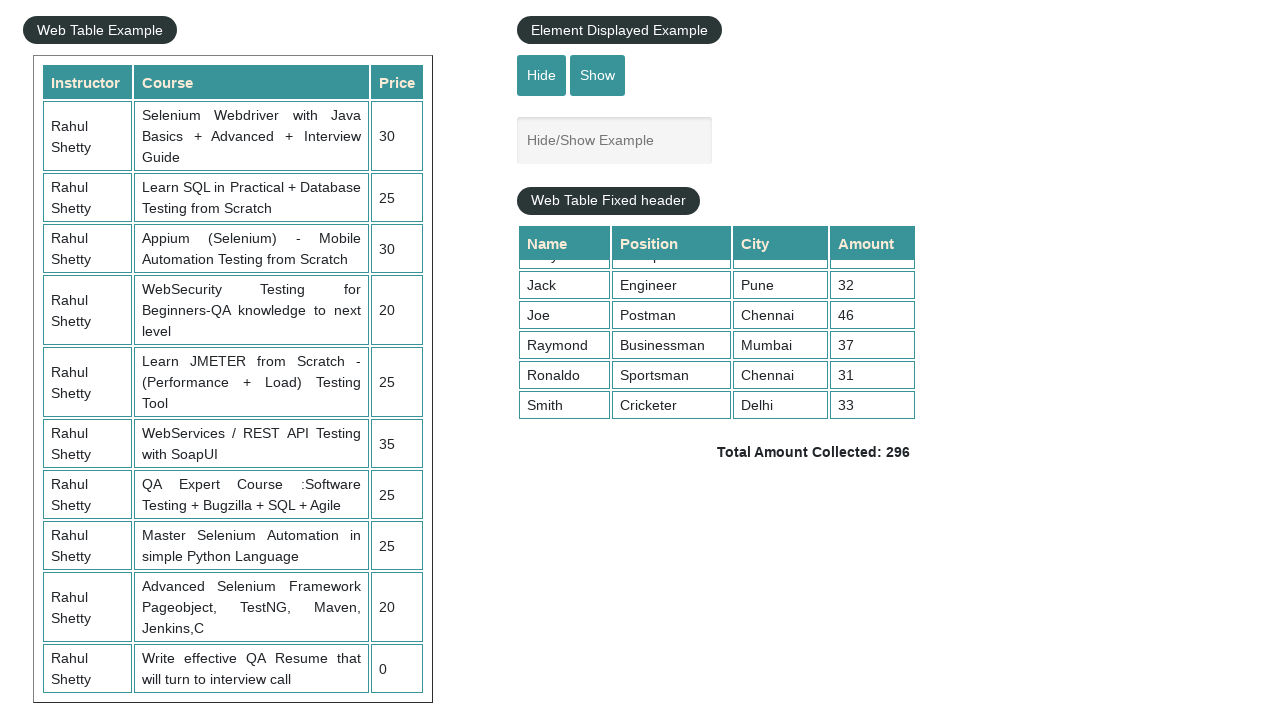

Calculated sum of all amounts: 296
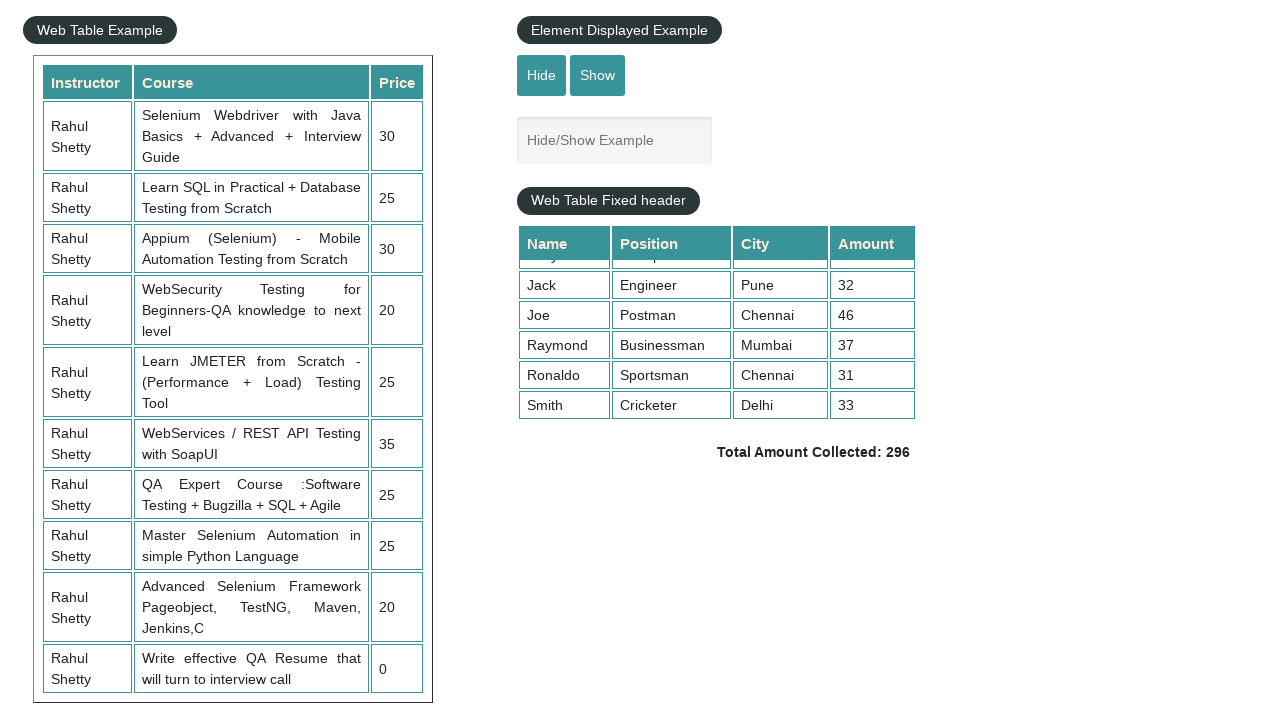

Retrieved displayed total amount text:  Total Amount Collected: 296 
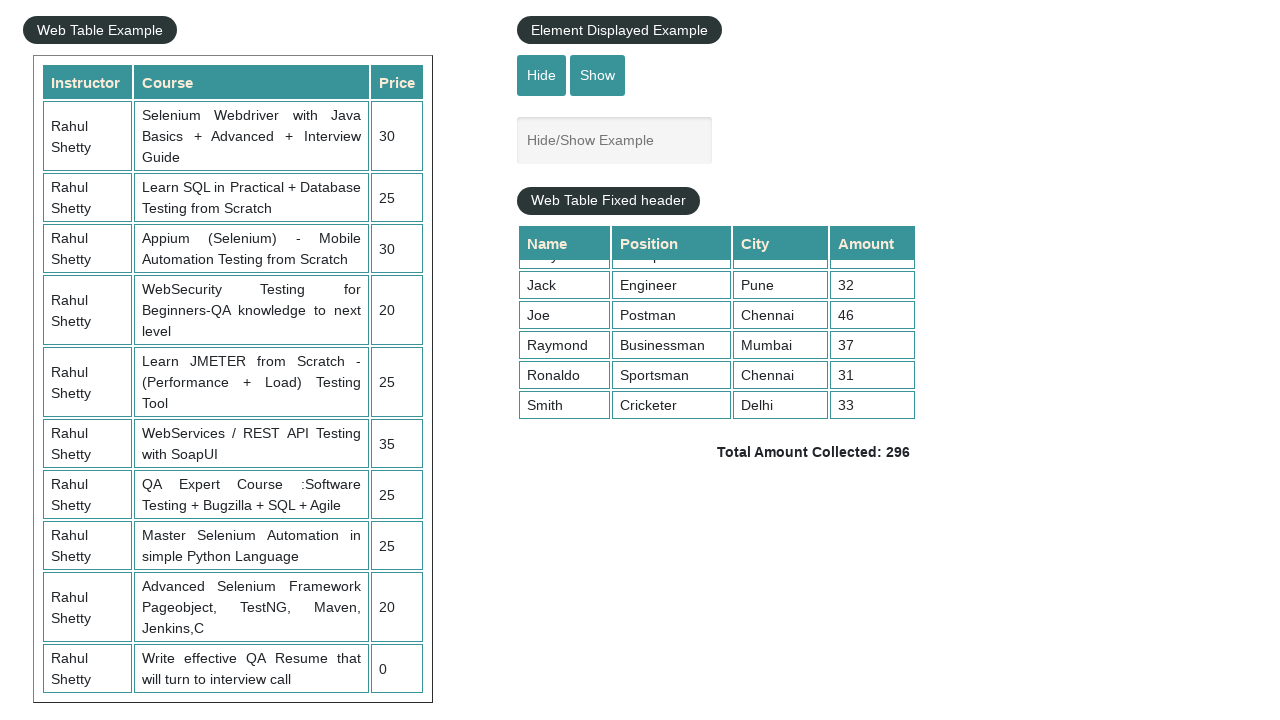

Parsed displayed total amount: 296
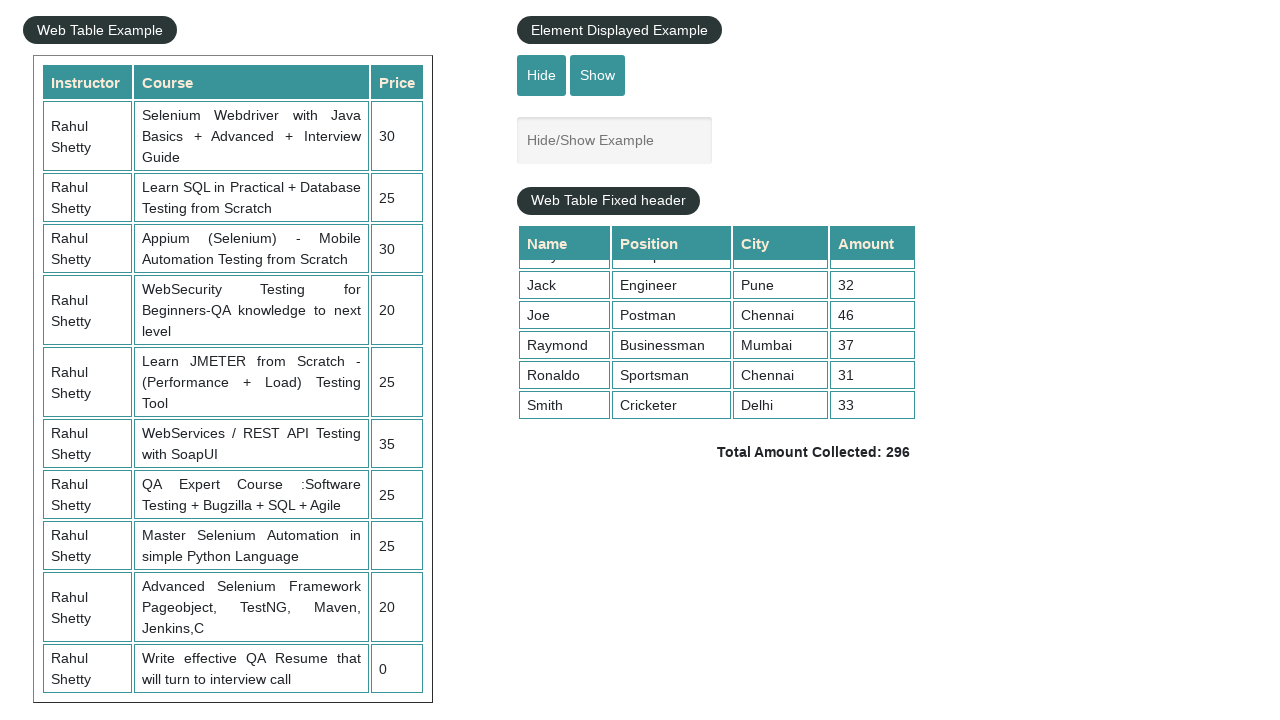

Verified that calculated sum (296) matches displayed total (296)
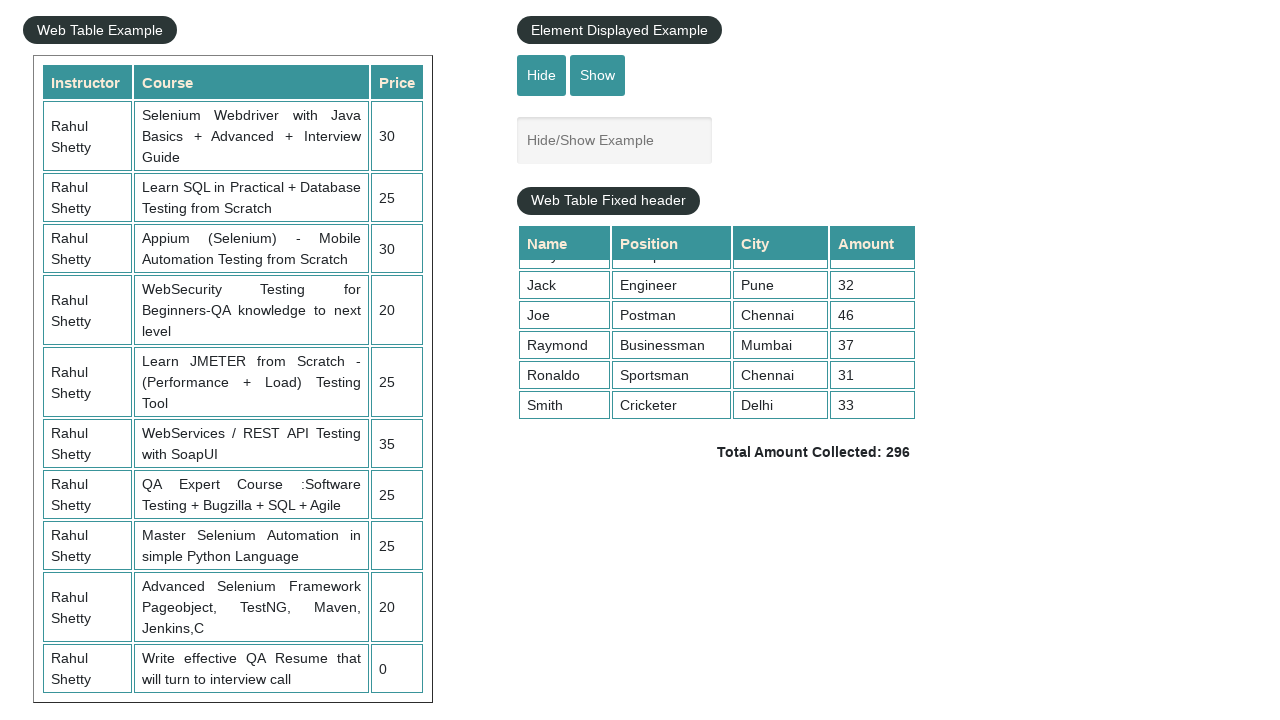

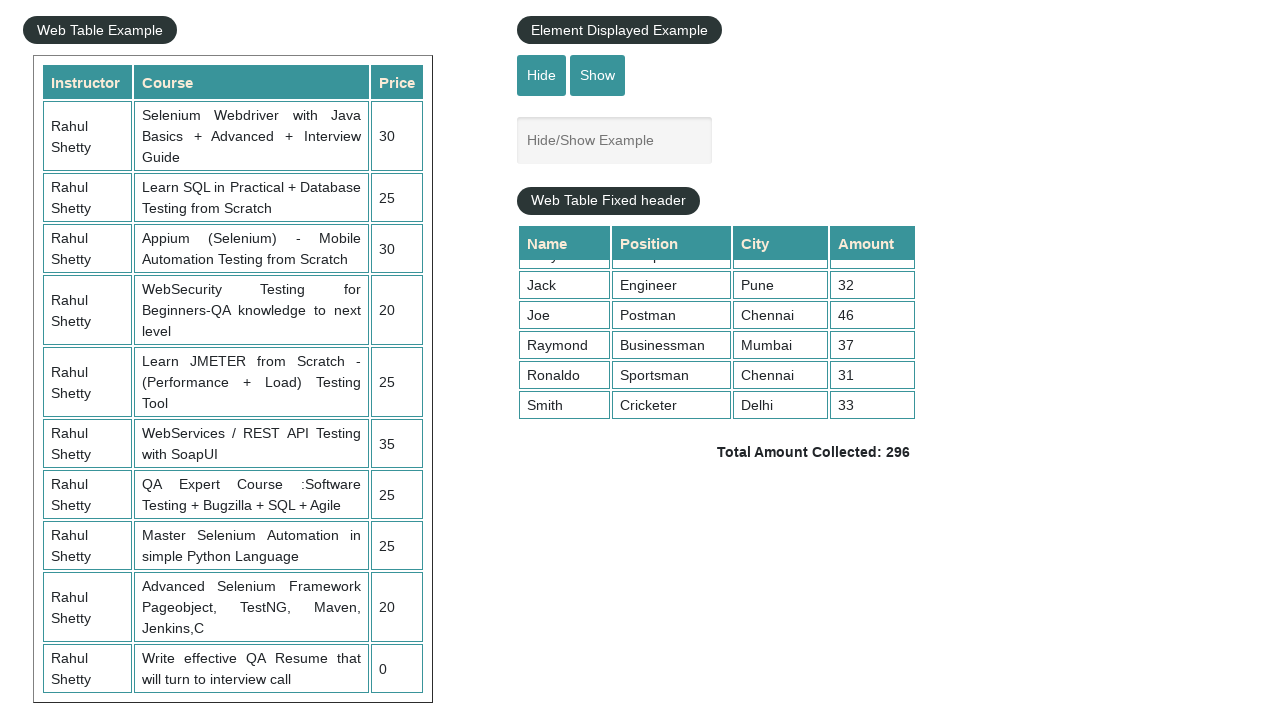